Tests the flight booking flow on BlazeDemo by selecting departure and destination cities, choosing a flight, selecting a payment card type, and completing the purchase.

Starting URL: https://blazedemo.com/

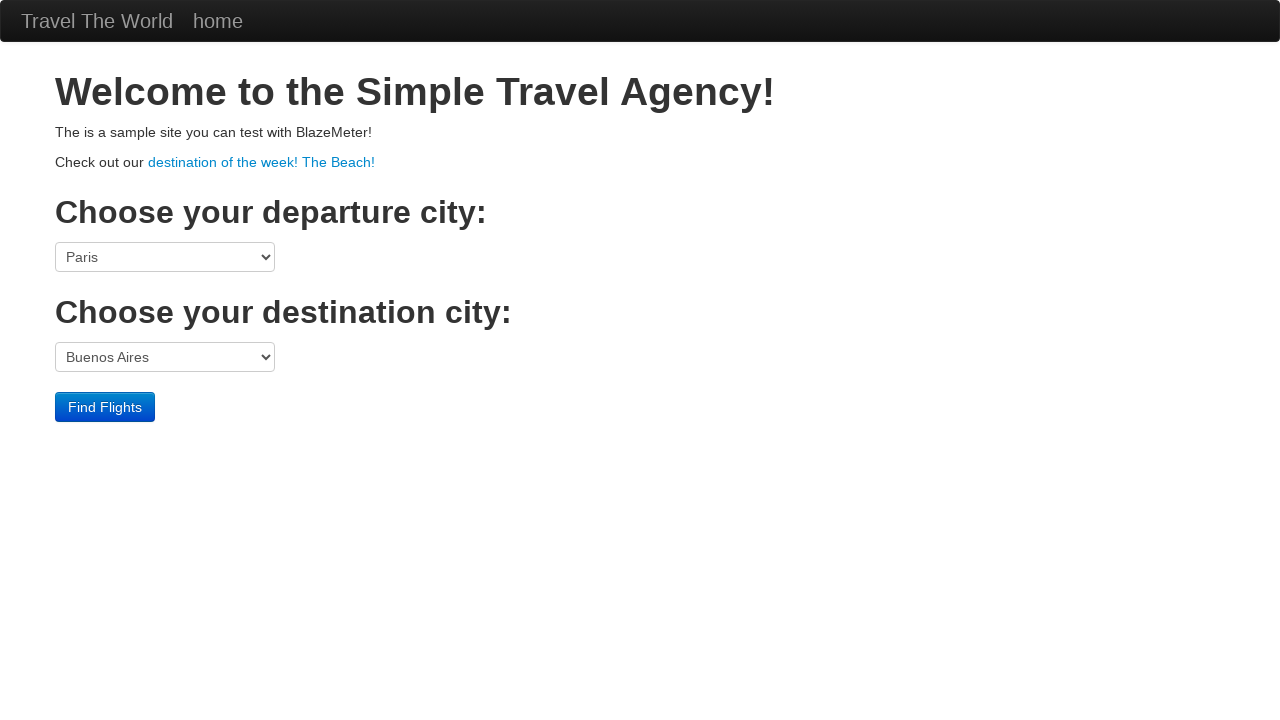

Clicked departure city dropdown at (165, 257) on select[name='fromPort']
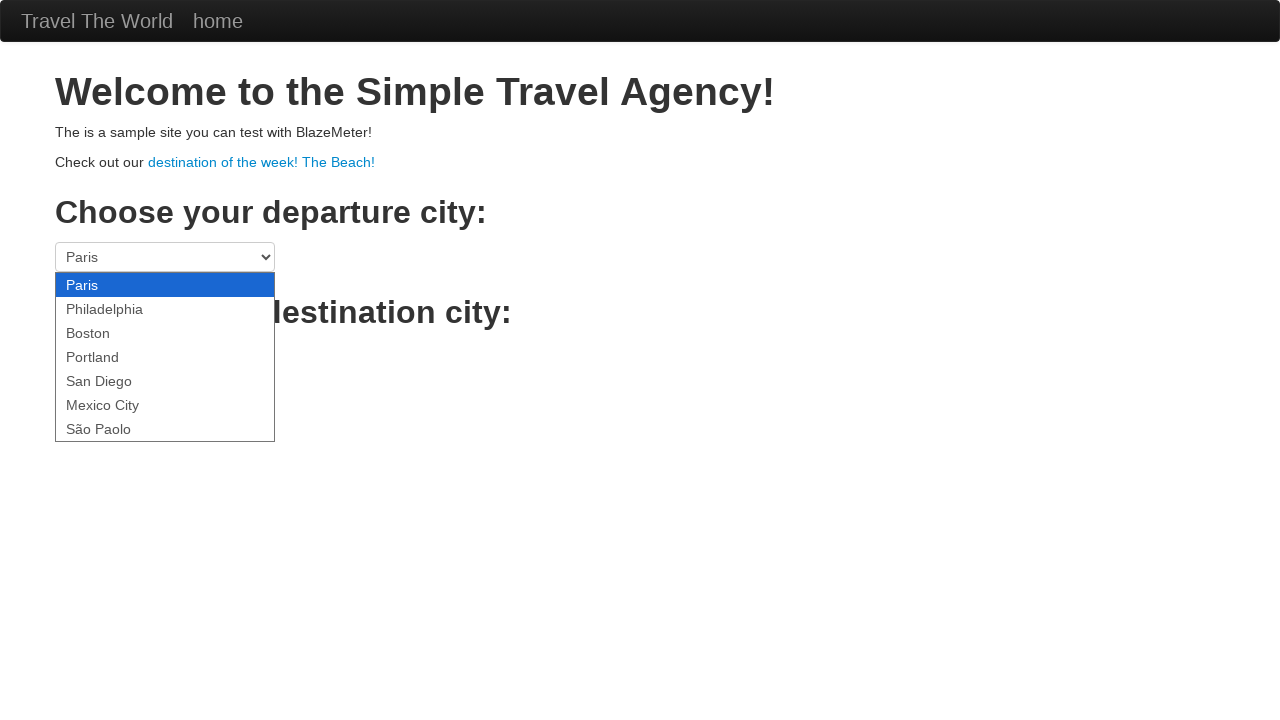

Selected São Paolo as departure city on select[name='fromPort']
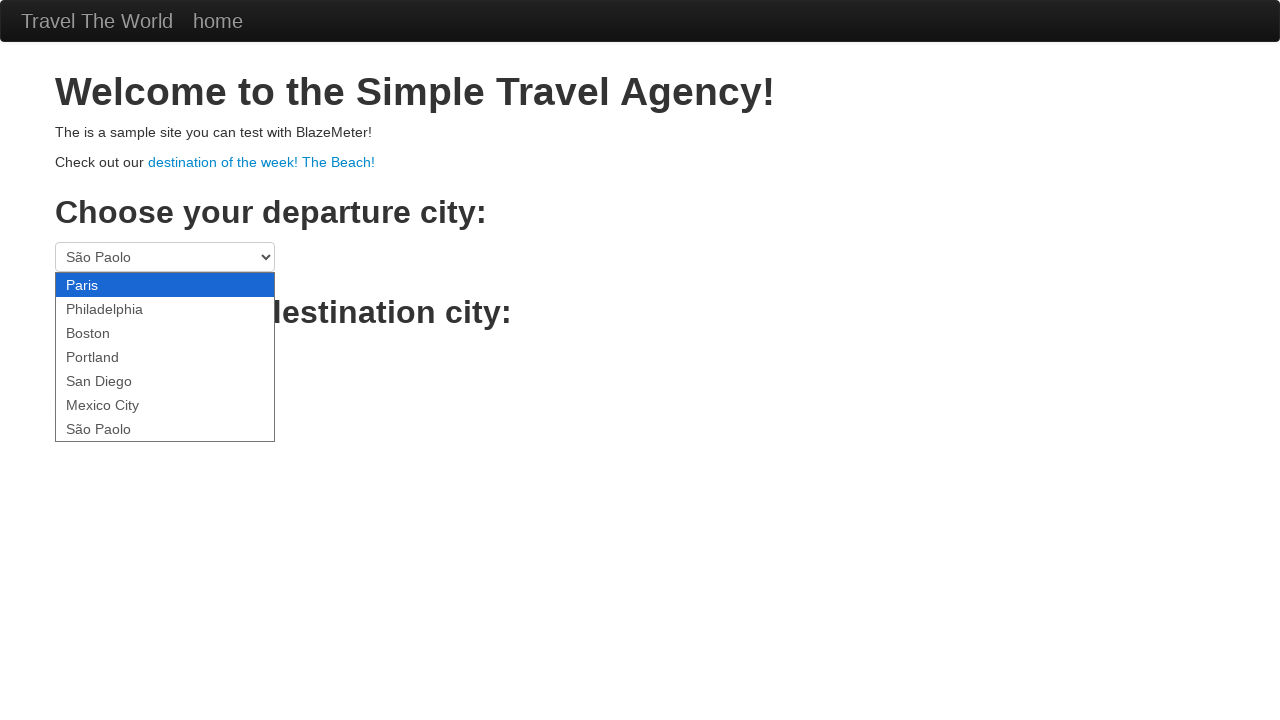

Clicked destination city dropdown at (165, 357) on select[name='toPort']
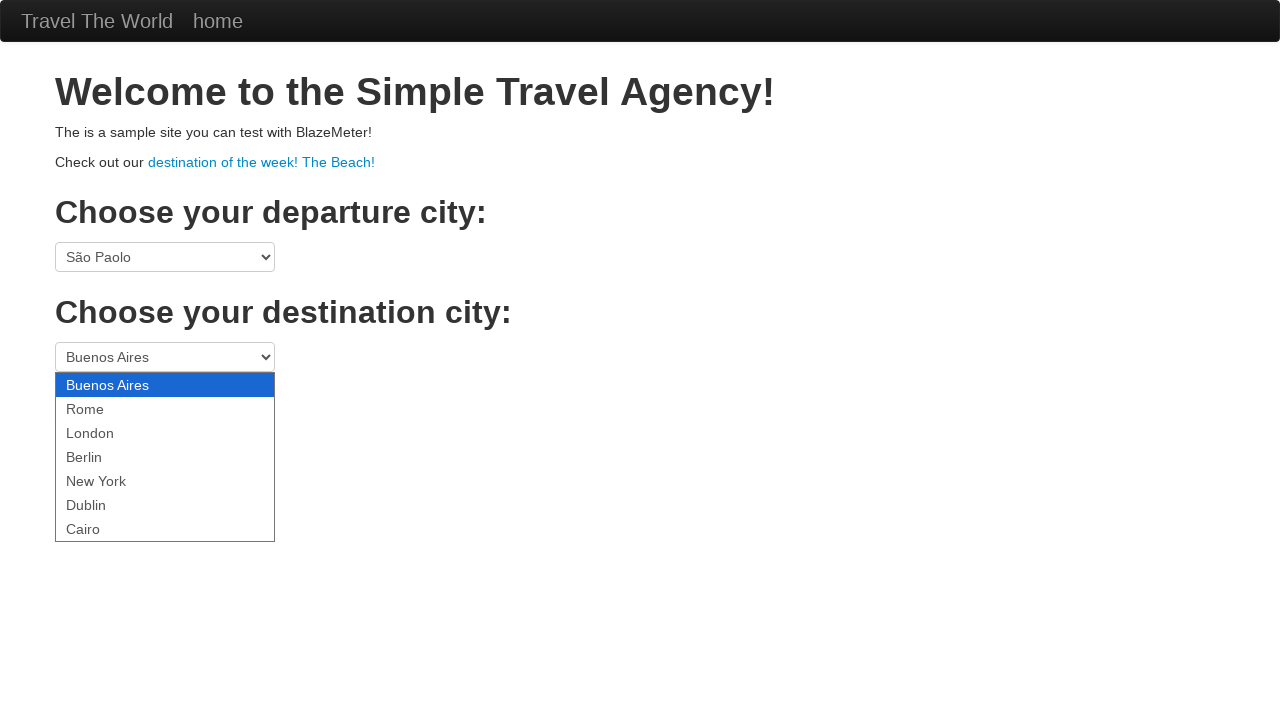

Selected Berlin as destination city on select[name='toPort']
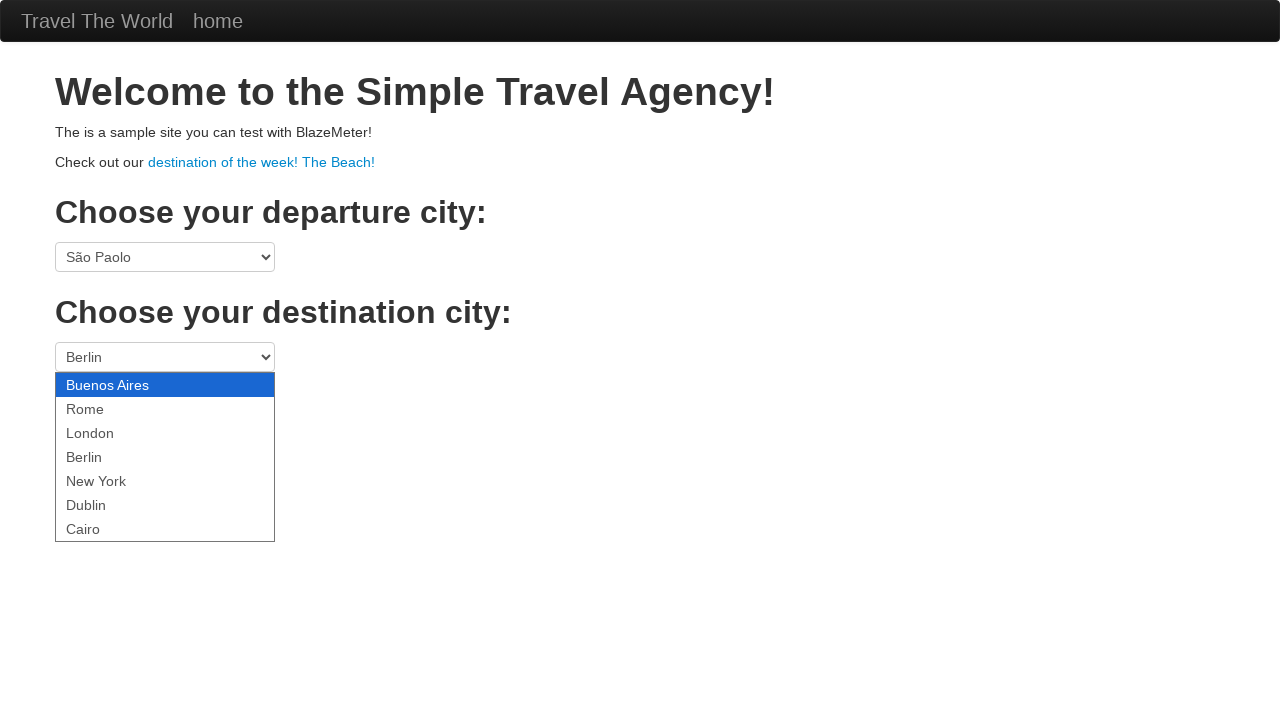

Clicked Find Flights button to search for available flights at (105, 407) on .btn-primary
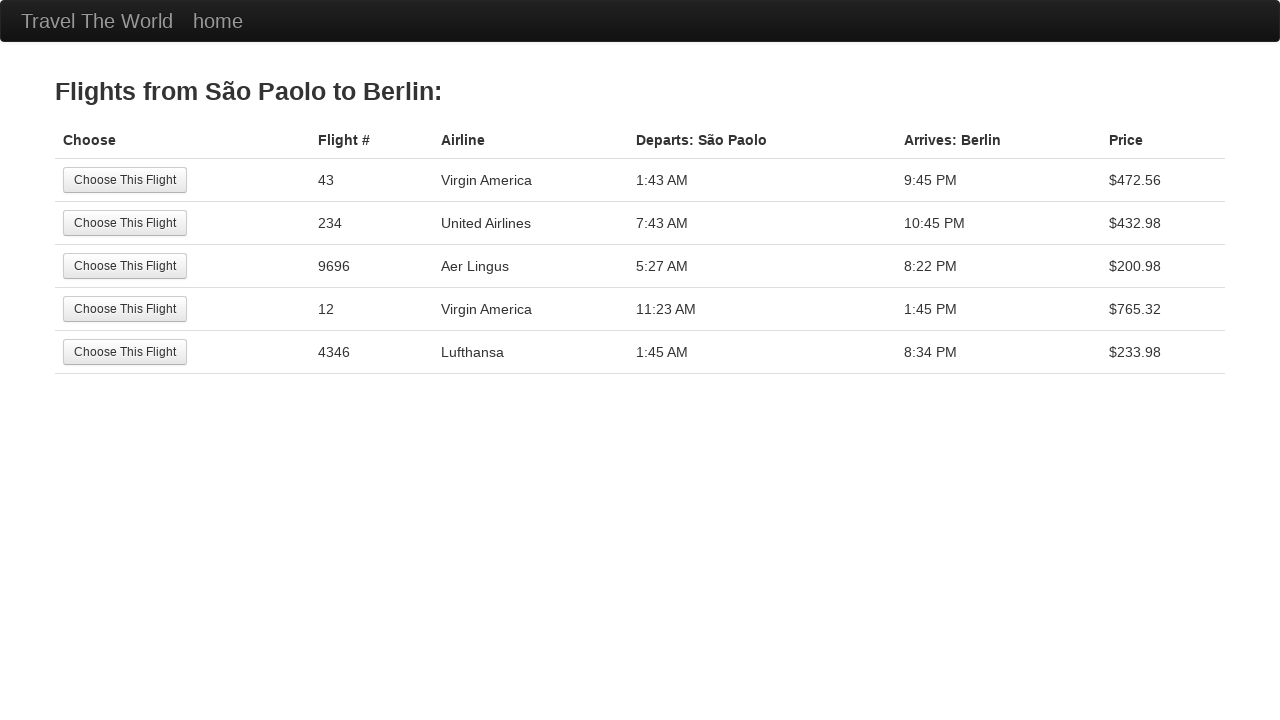

Selected the first flight option from search results at (125, 180) on tr:nth-child(1) .btn
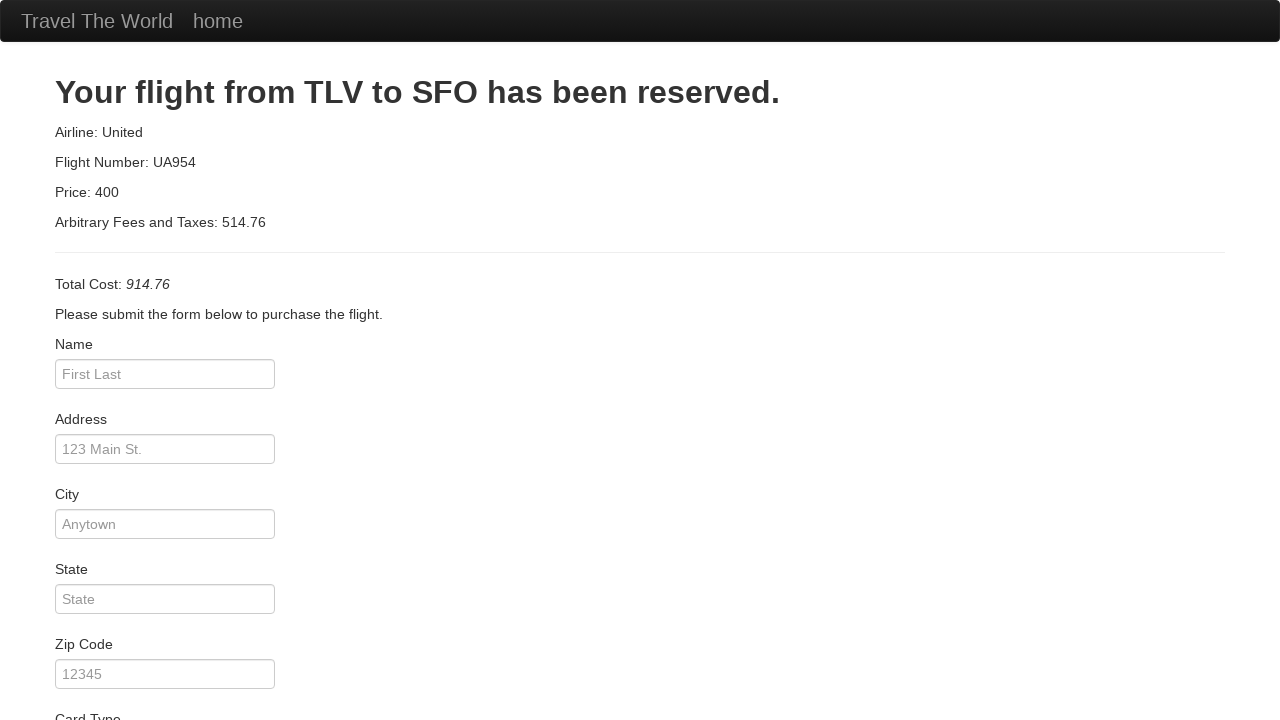

Clicked card type dropdown at (165, 360) on #cardType
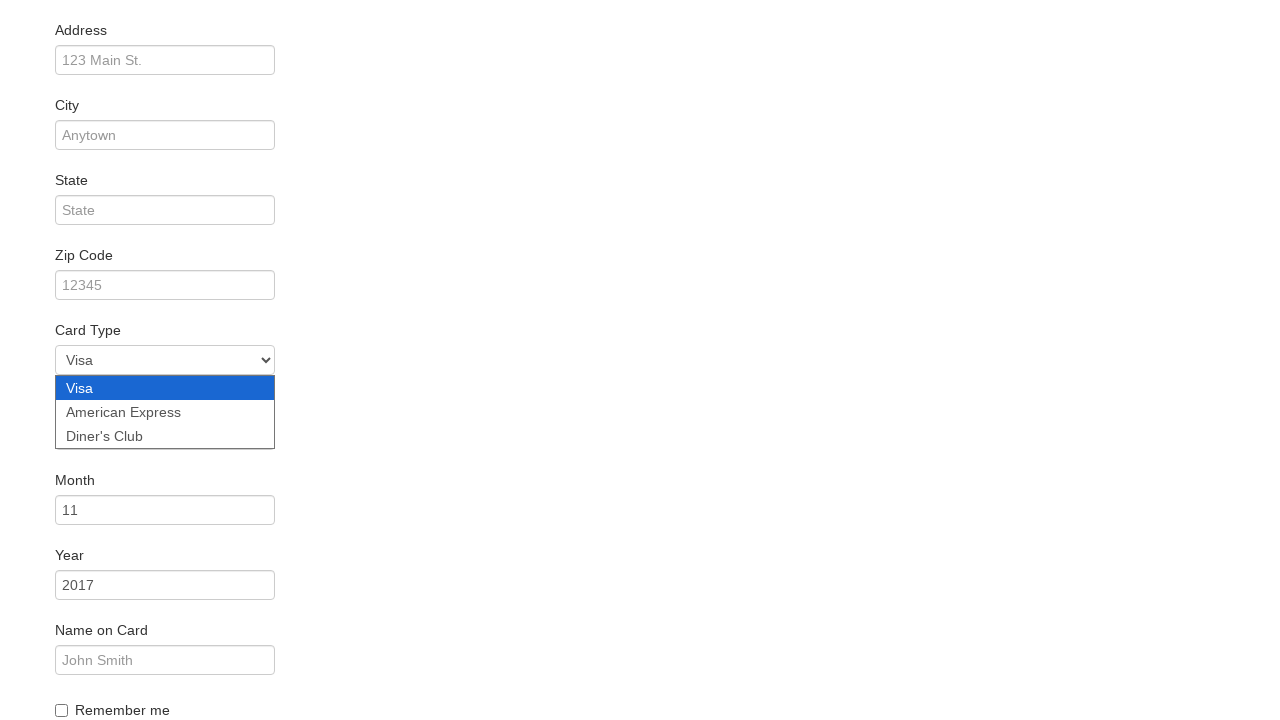

Selected American Express as payment card type on #cardType
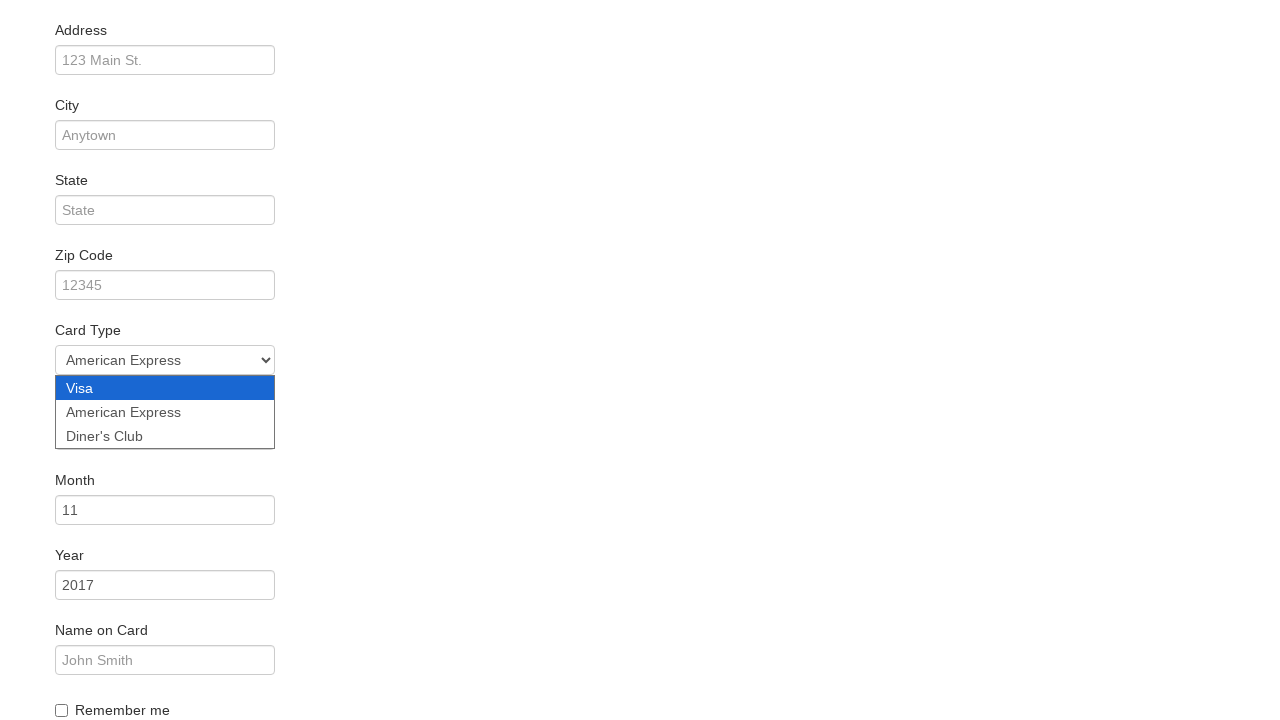

Checked Remember Me checkbox at (62, 710) on #rememberMe
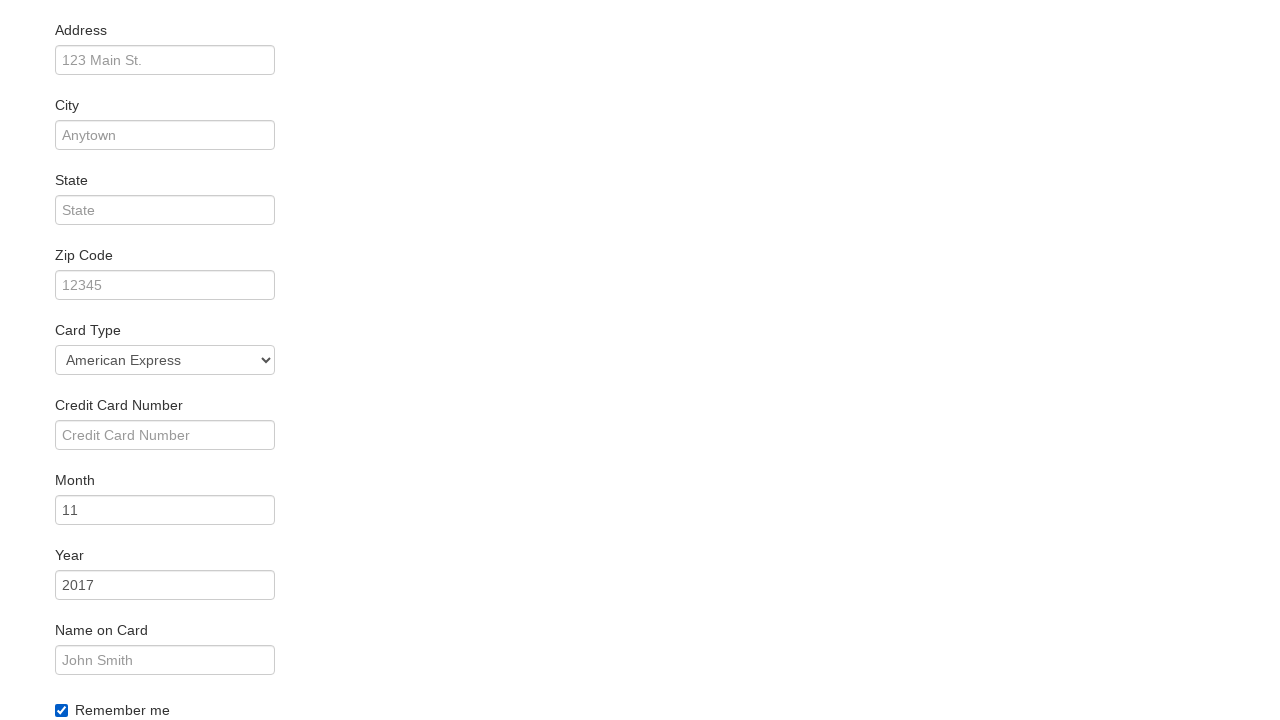

Clicked Purchase Flight button to complete the booking at (118, 685) on .btn-primary
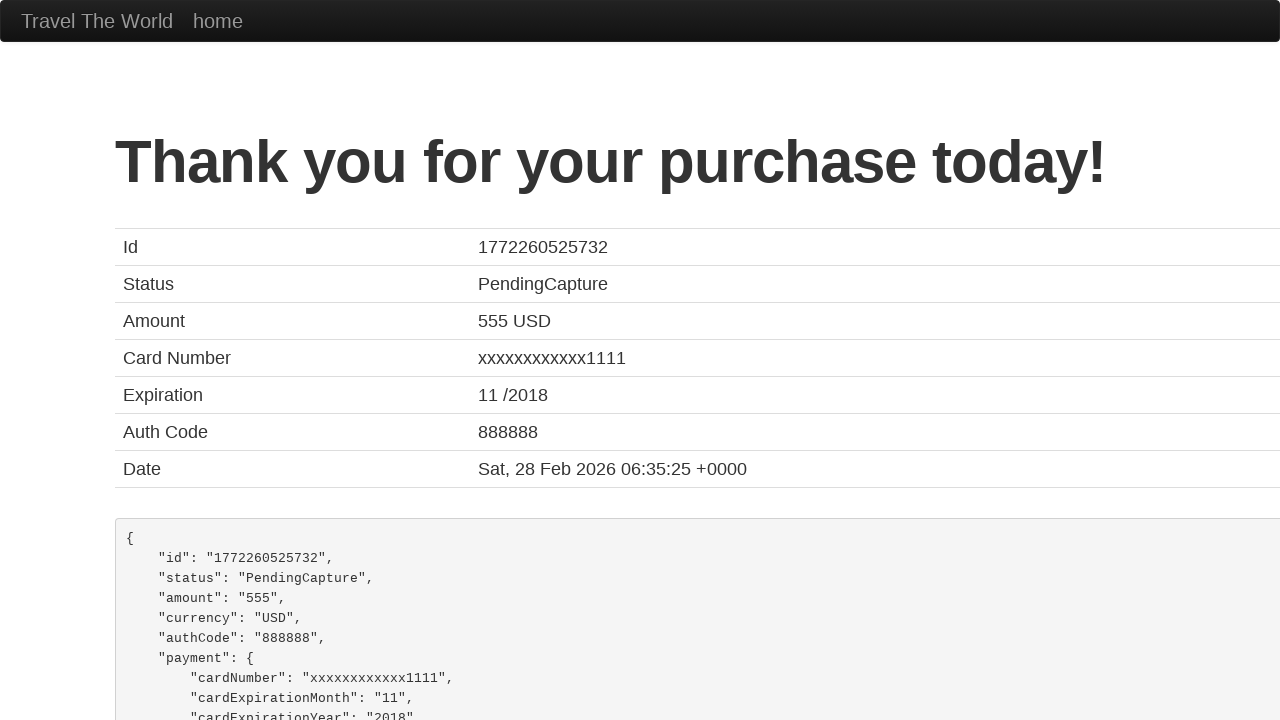

Verified purchase confirmation page loaded successfully
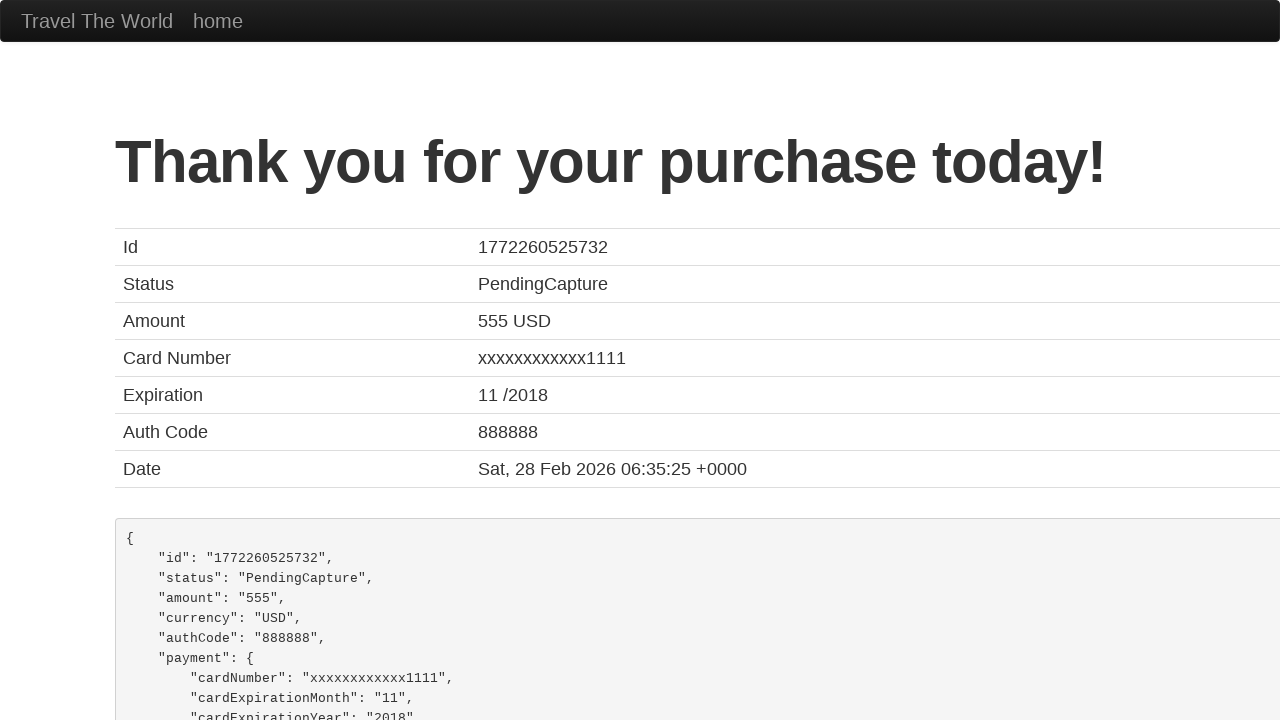

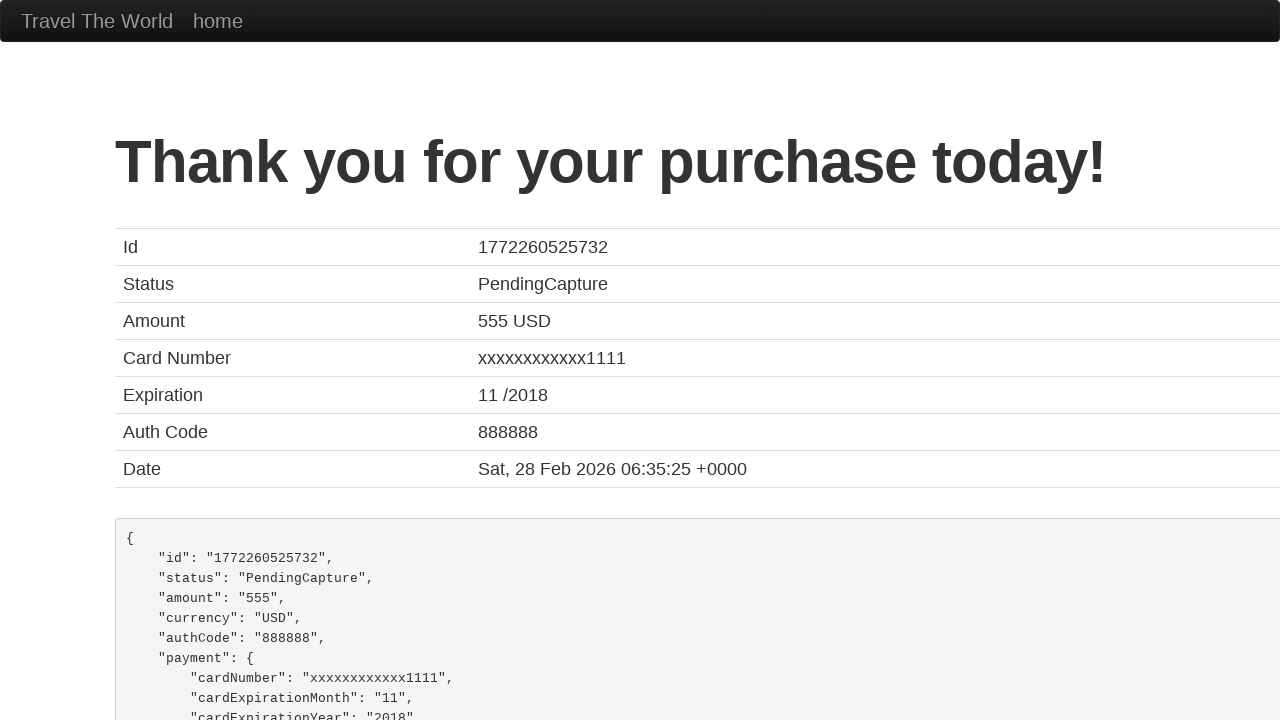